Tests dynamic controls functionality by checking the enabled state of a text input field, clicking a button to toggle its state, and verifying the state change.

Starting URL: https://training-support.net/webelements/dynamic-controls

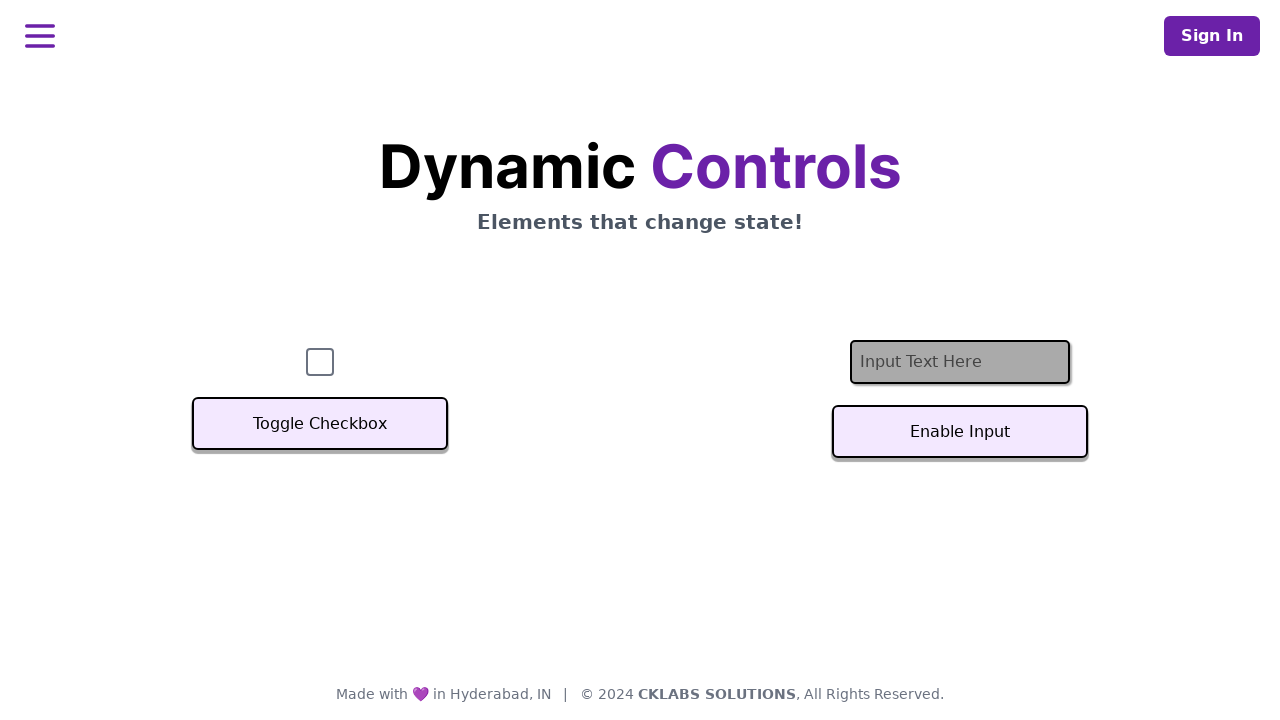

Located text input element with ID 'textInput'
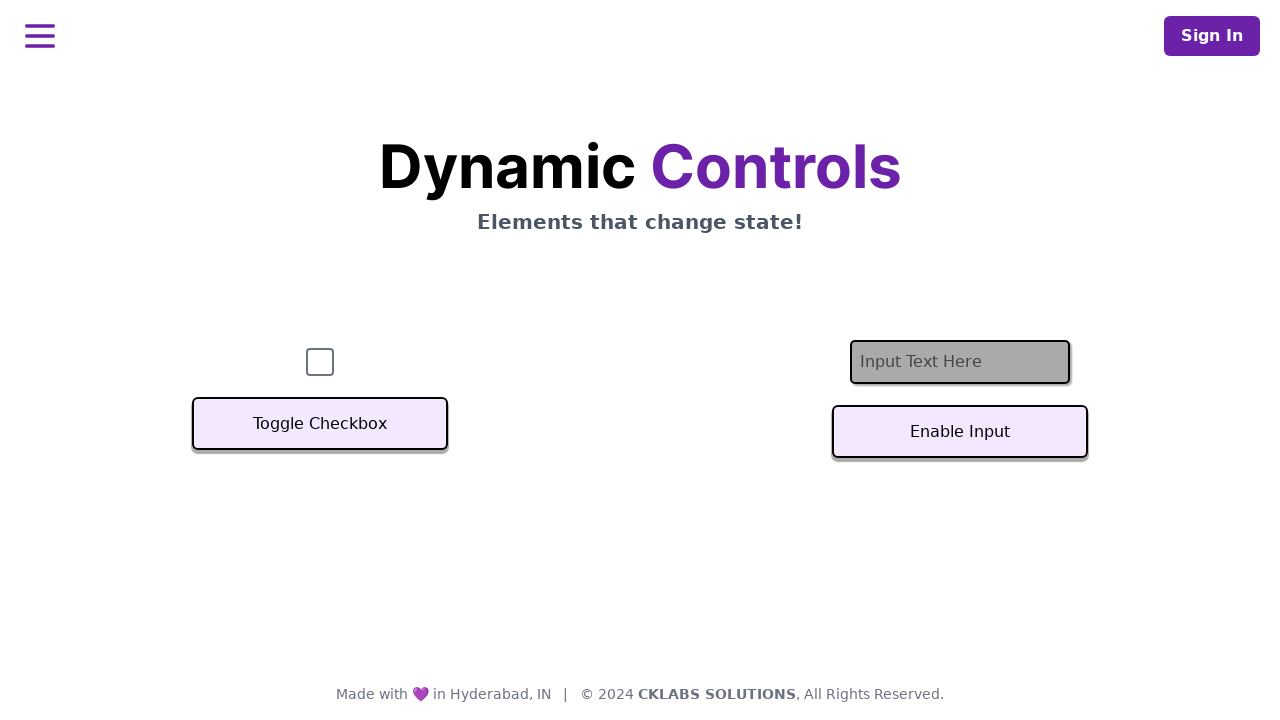

Text input element is present and visible
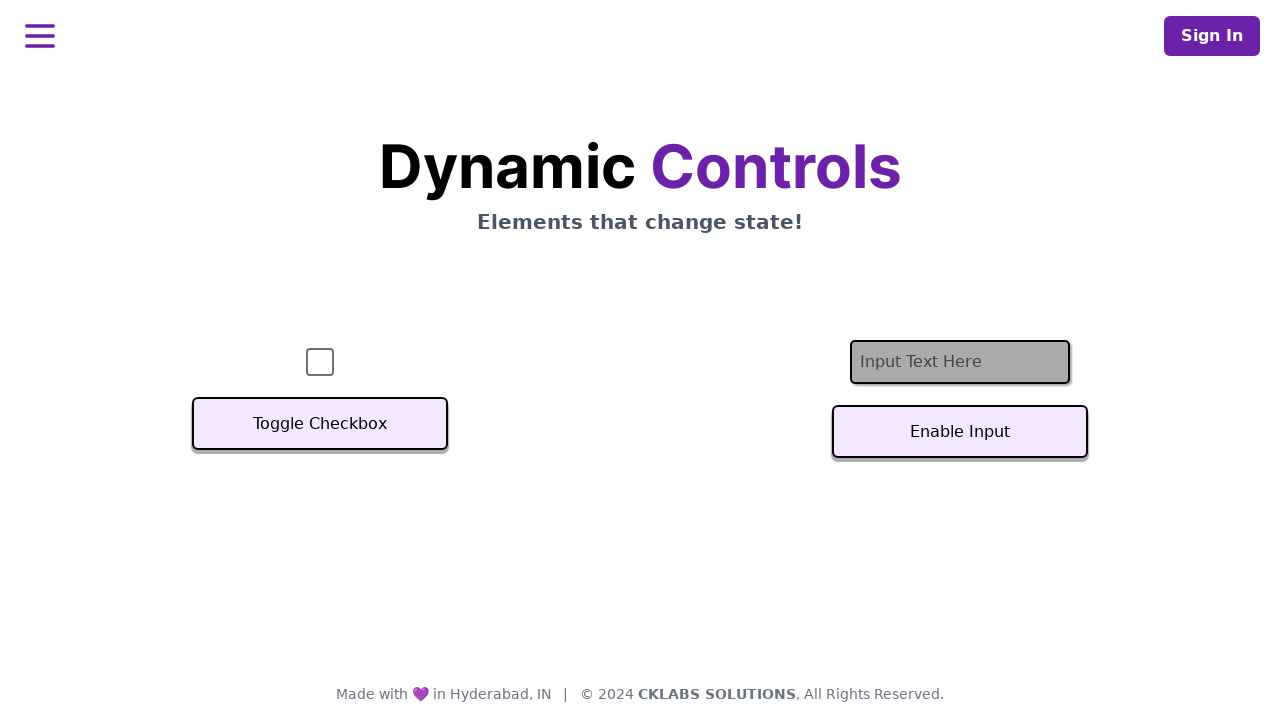

Clicked button to toggle text input state at (960, 432) on #textInputButton
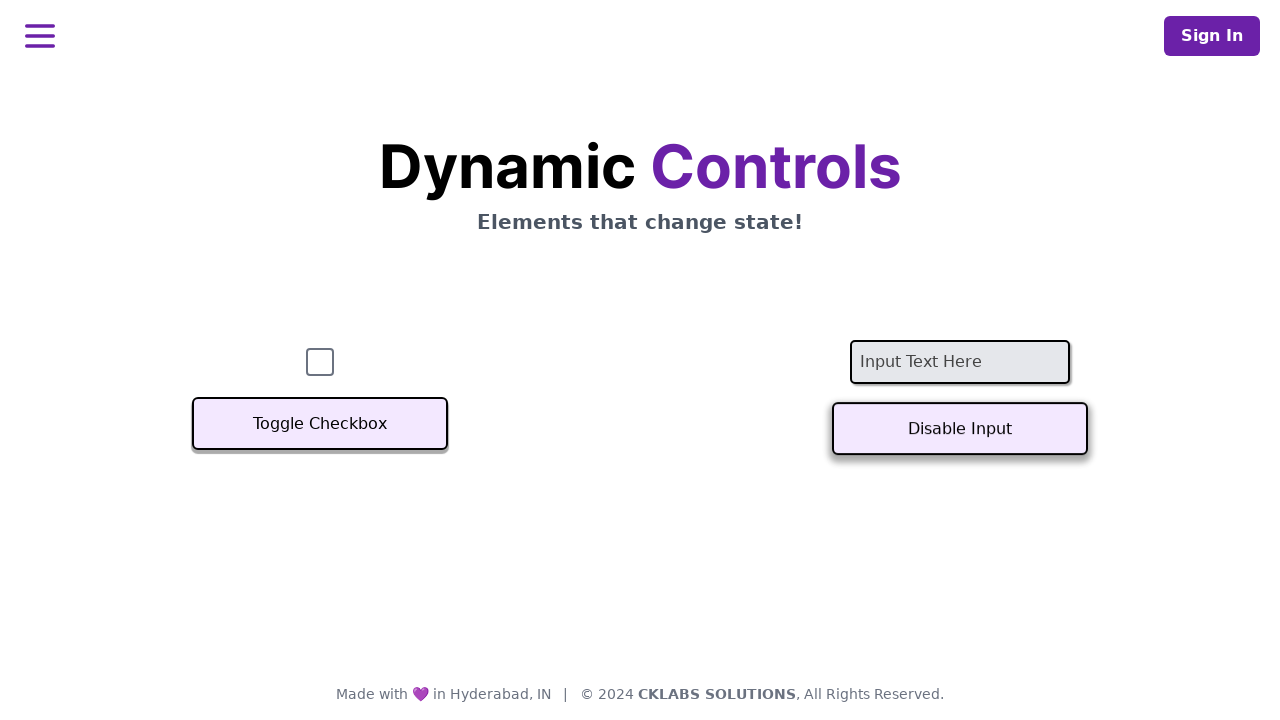

Waited for state change to complete
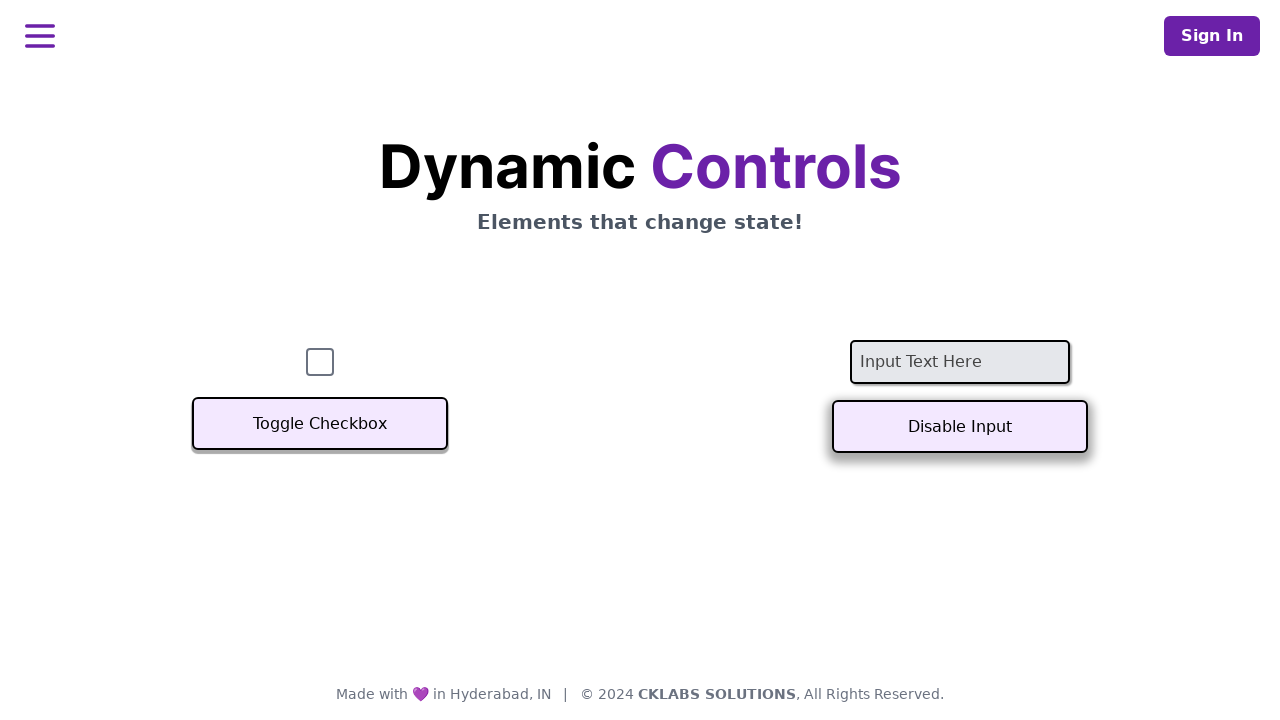

Text input element verified after state toggle
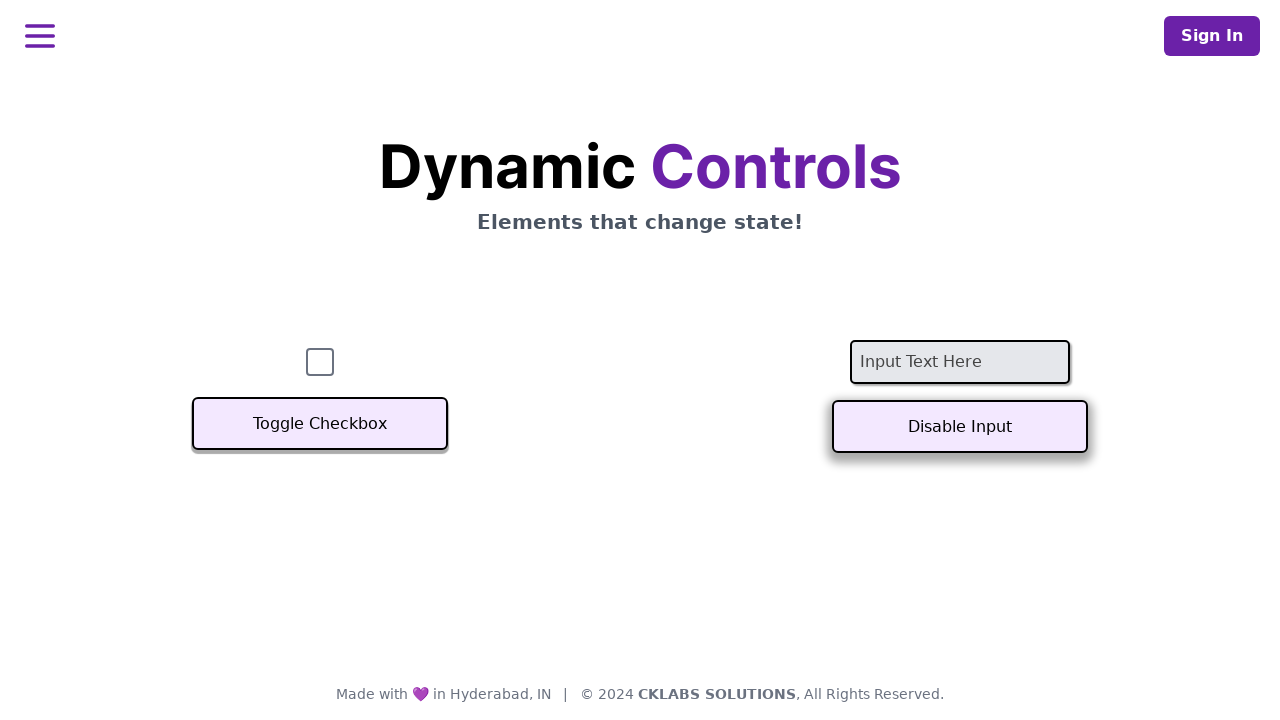

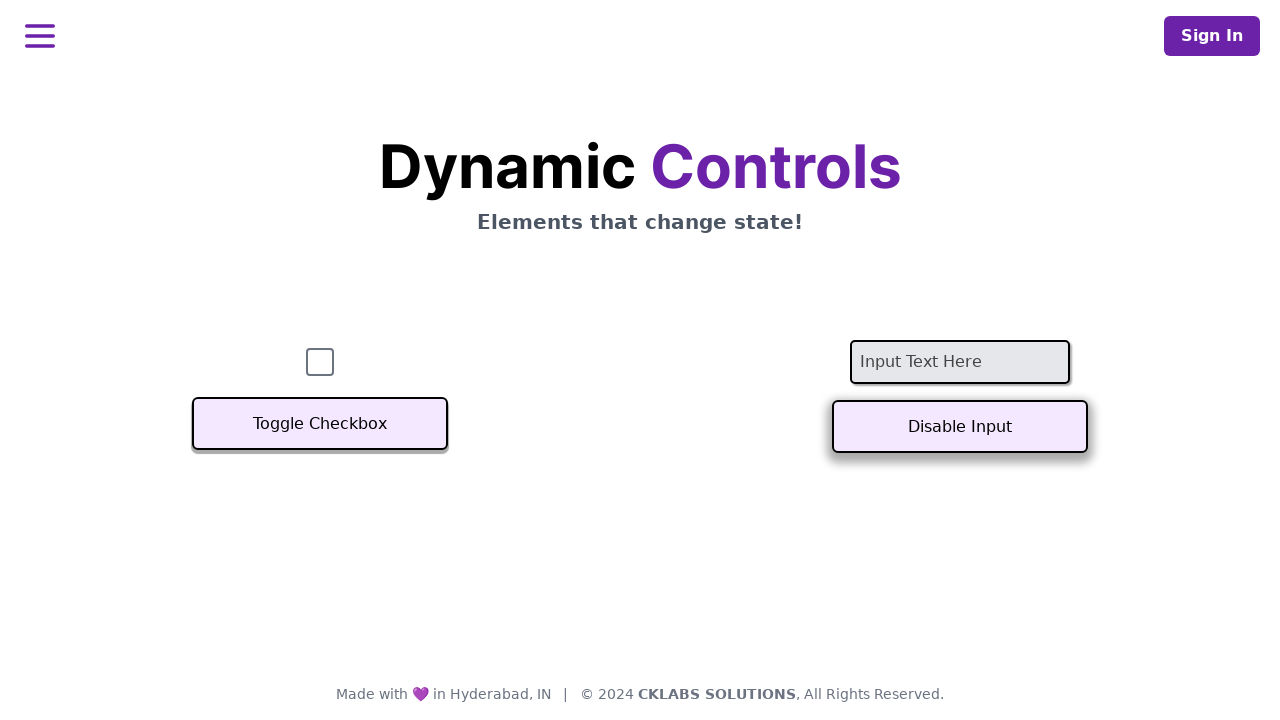